Tests the prompt alert by clicking the prompt button, entering text into the prompt, accepting it, and verifying the result message

Starting URL: https://demoqa.com/alerts

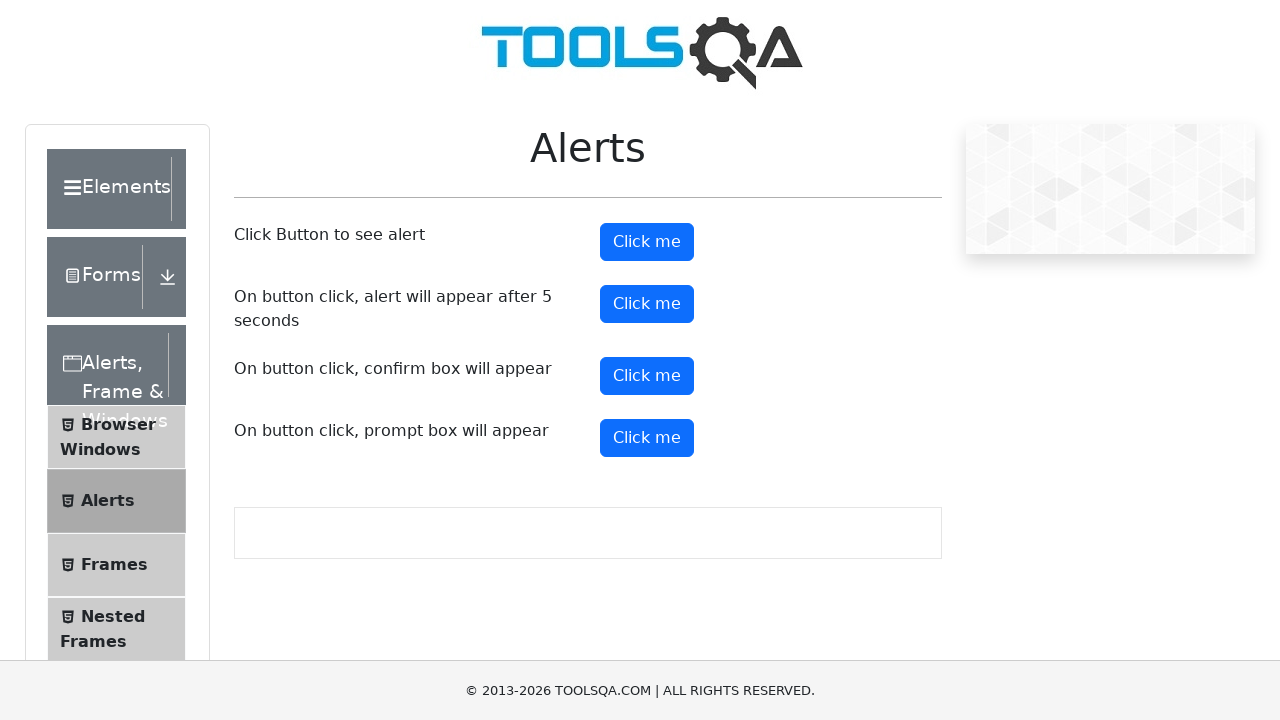

Set up dialog handler to accept prompt with text 'Test User'
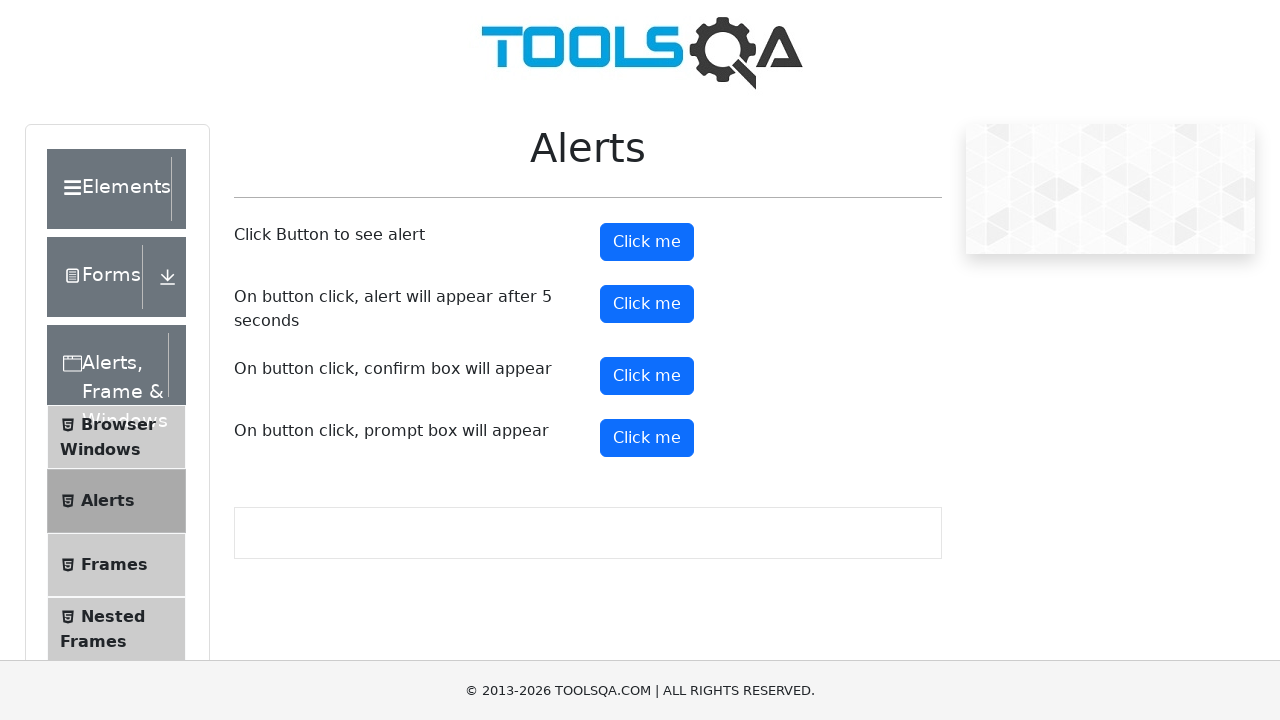

Clicked the prompt button using JavaScript
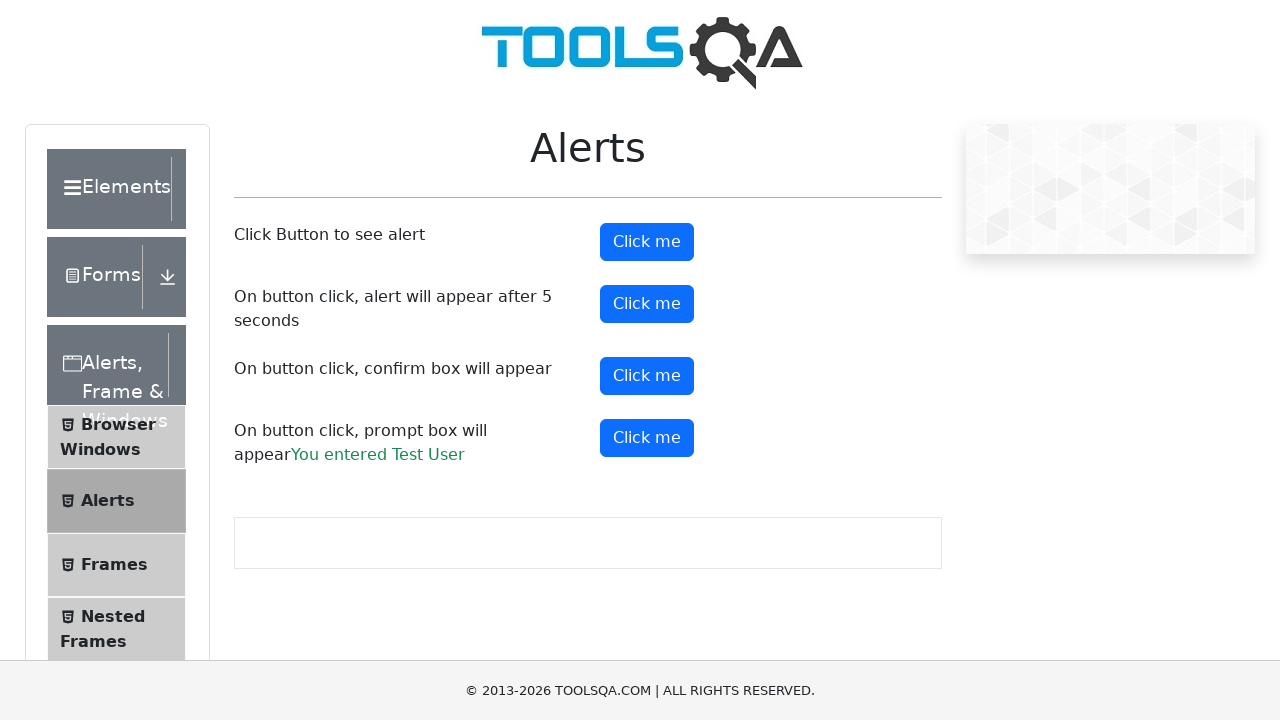

Waited for prompt result message to appear
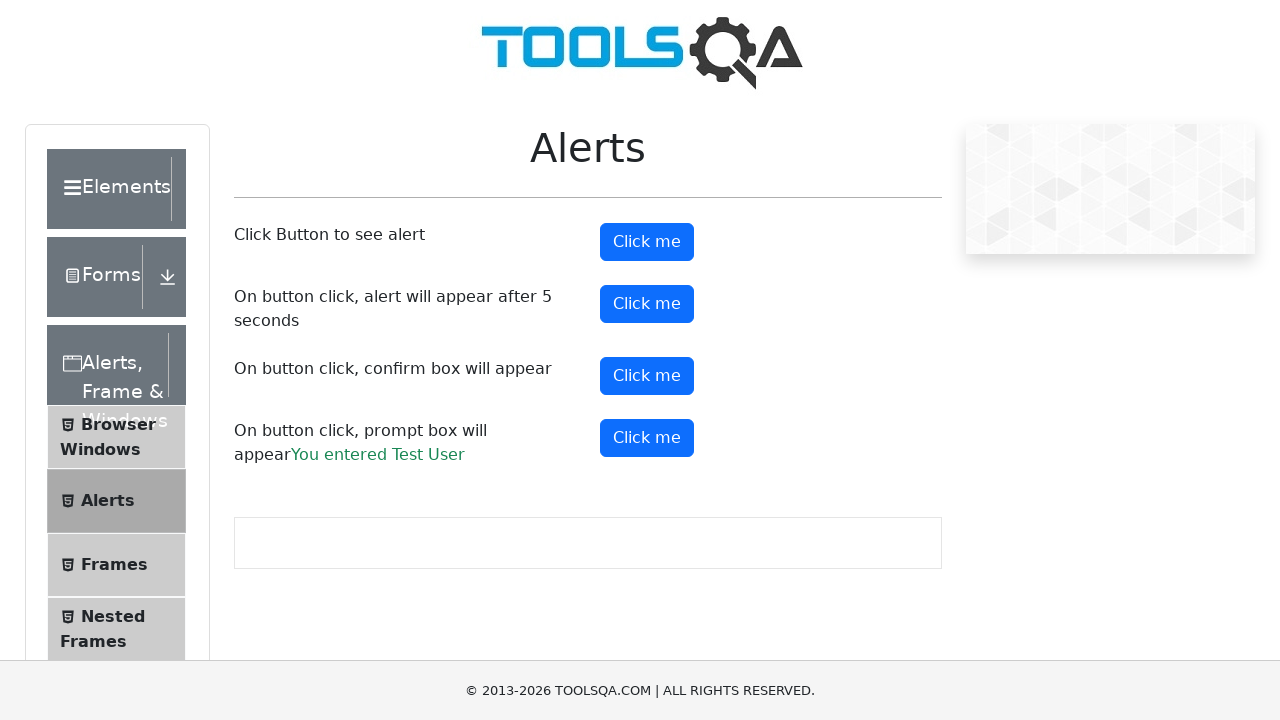

Retrieved prompt result text content
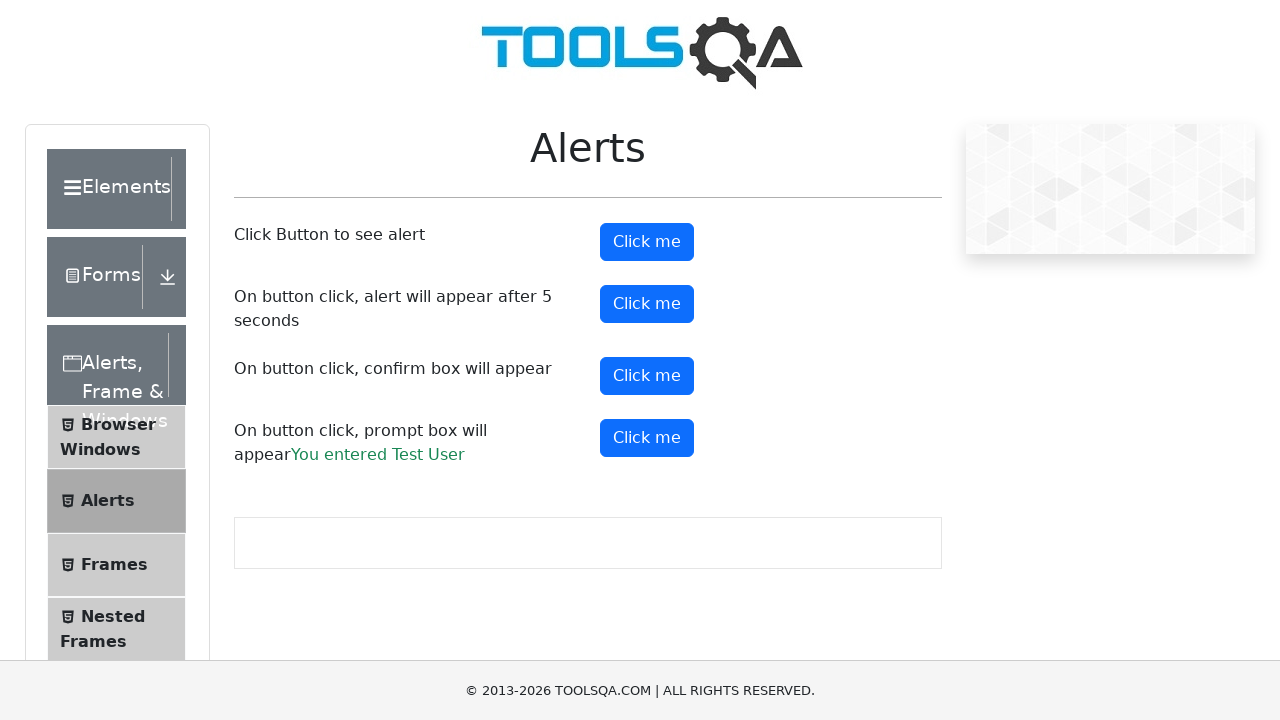

Verified prompt result matches expected text 'You entered Test User'
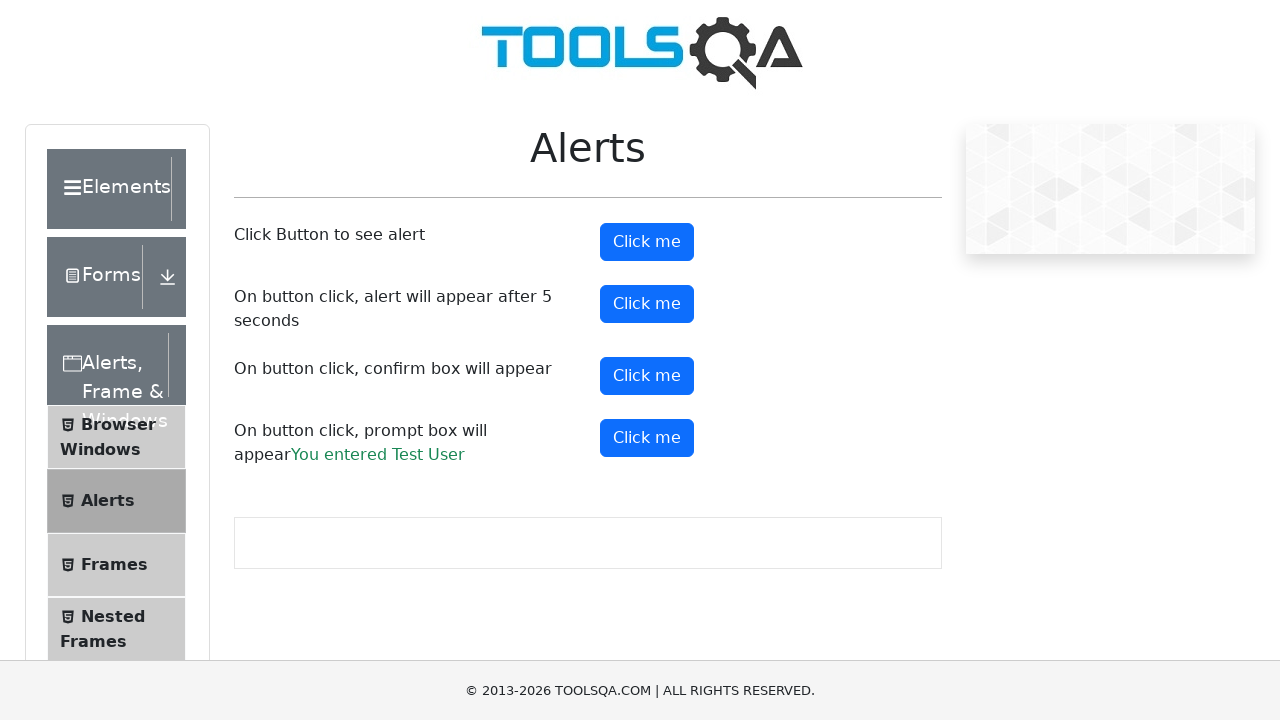

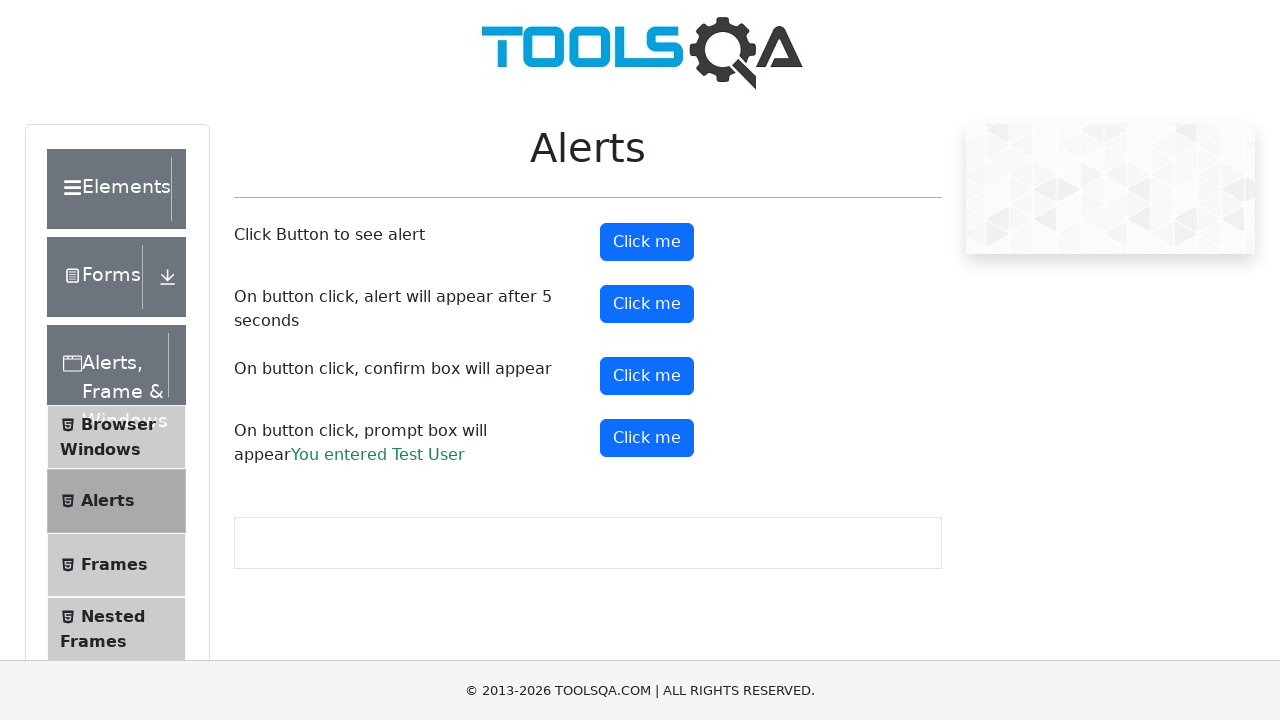